Tests a loading images page by waiting for the loading indicator to show "Done!" and then verifying that an award image element is present with a source attribute

Starting URL: https://bonigarcia.dev/selenium-webdriver-java/loading-images.html

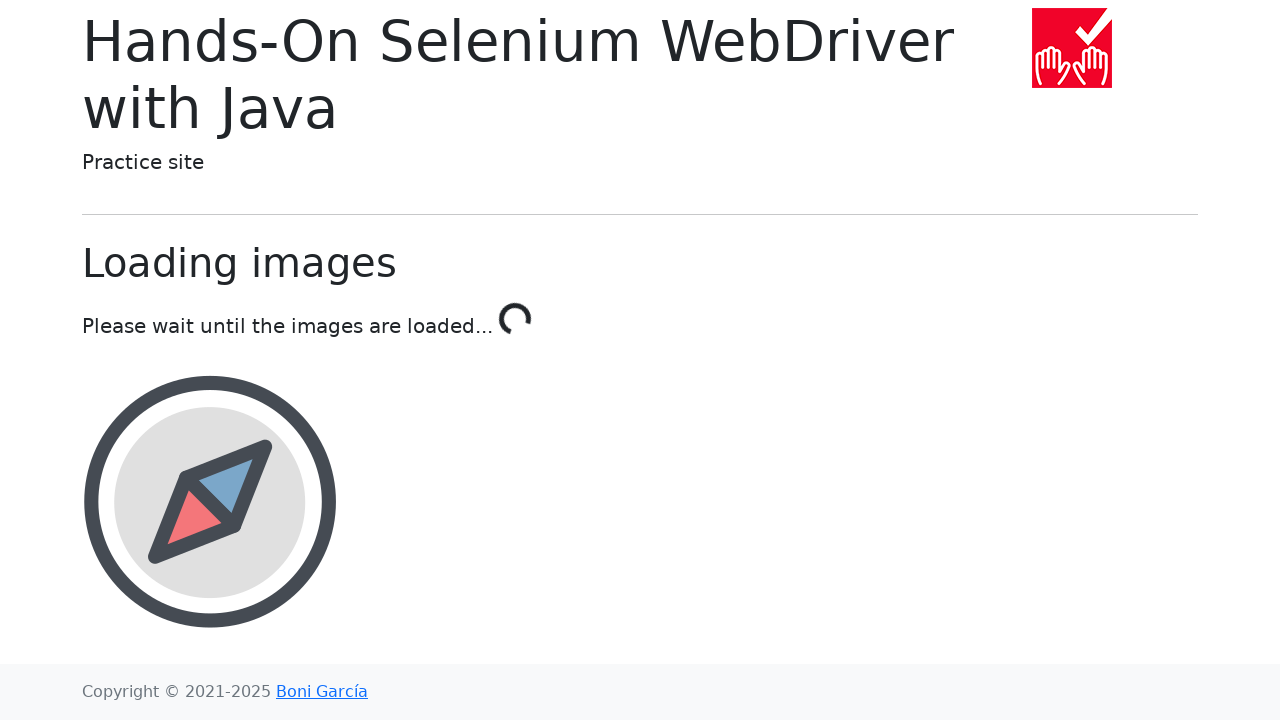

Loading indicator changed to 'Done!'
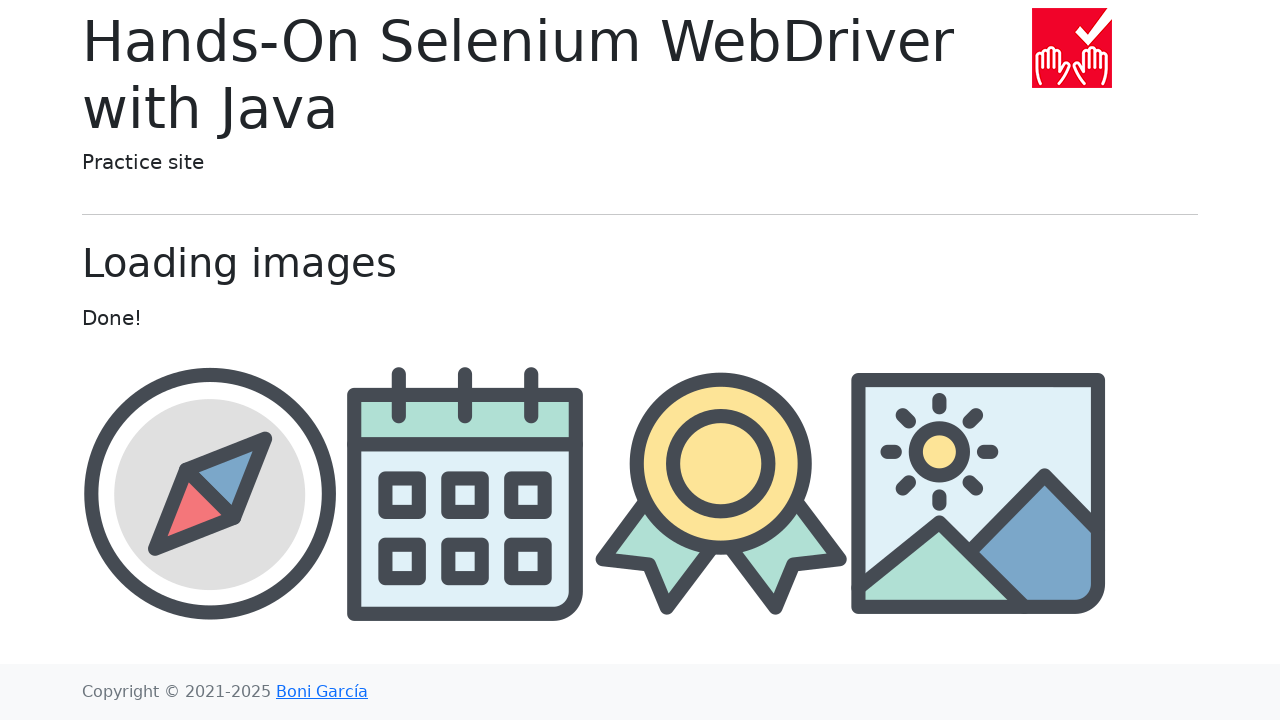

Award image element with id 'award' is present
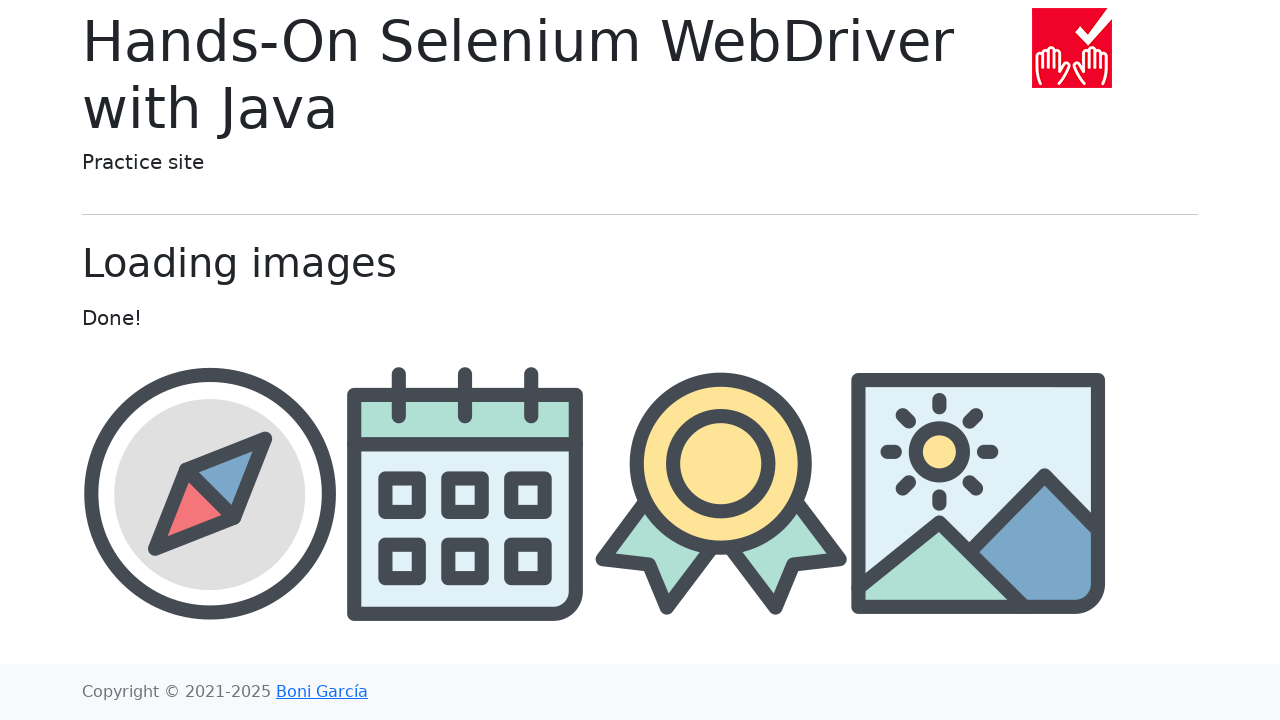

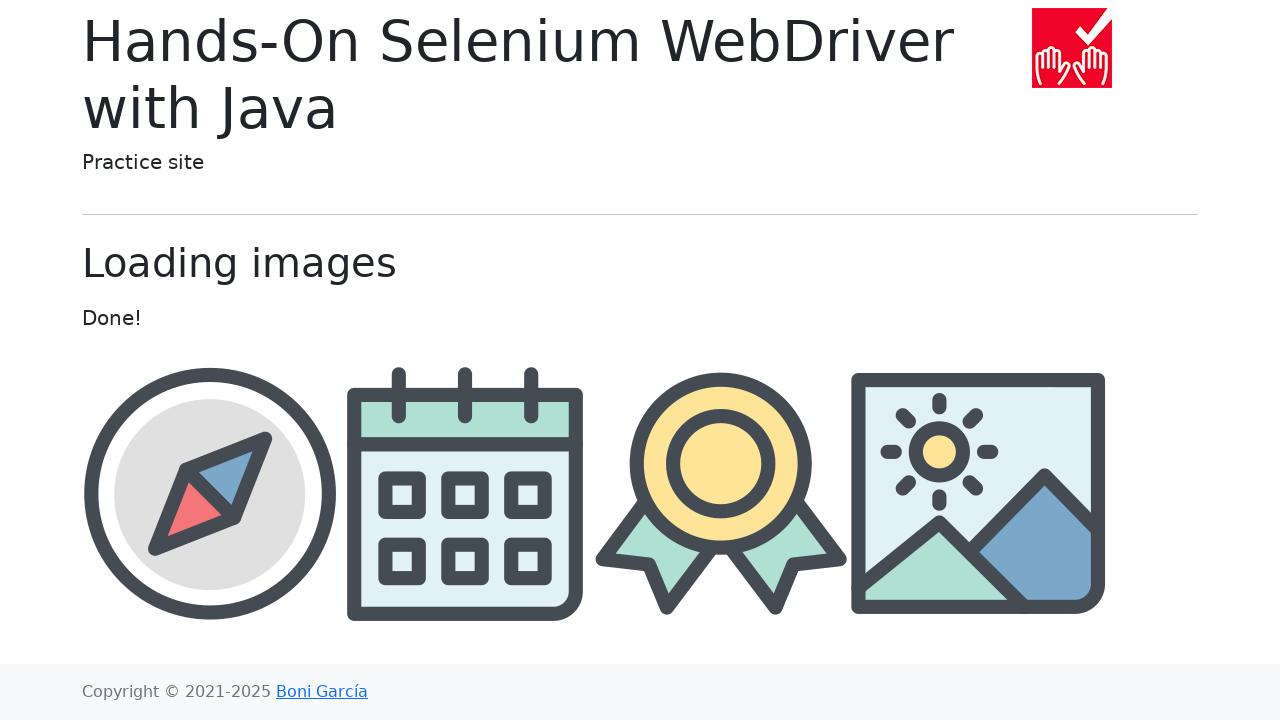